Tests dynamic controls on a practice page by clicking a checkbox and then clicking a remove button to manipulate the checkbox element

Starting URL: https://practice.cydeo.com/dynamic_controls

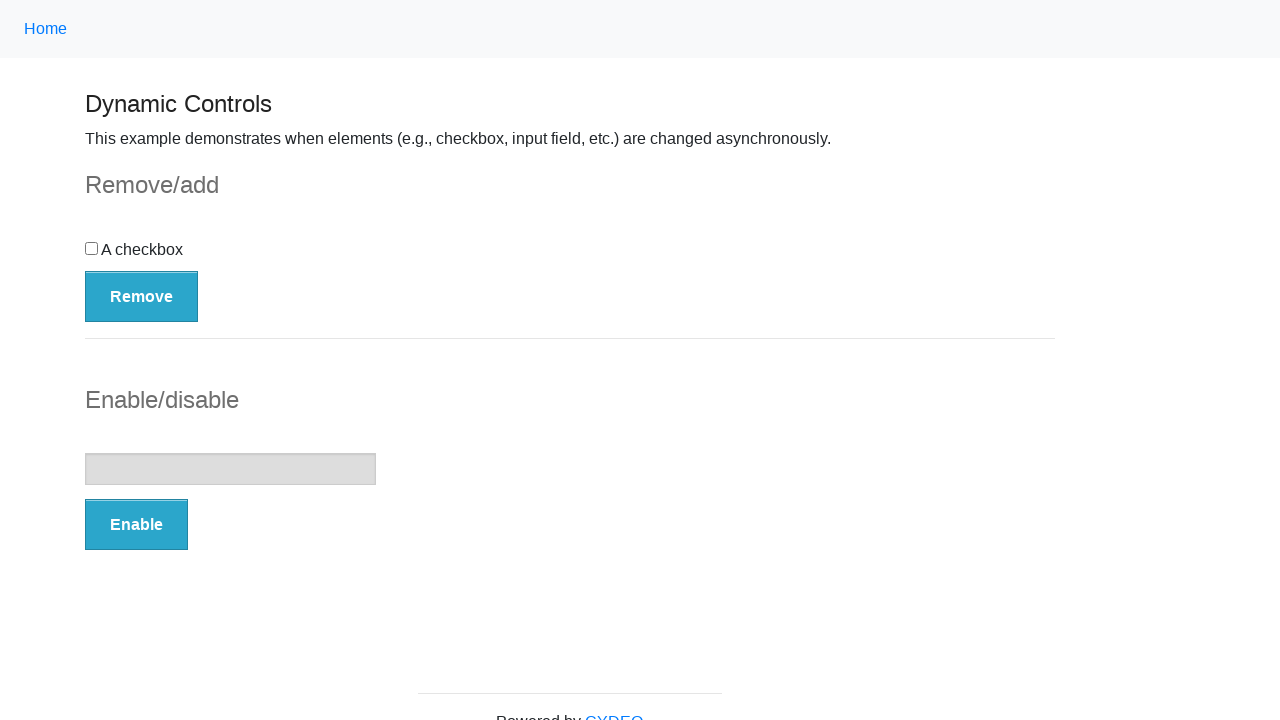

Clicked the checkbox element at (570, 254) on xpath=//*[@id='checkbox']
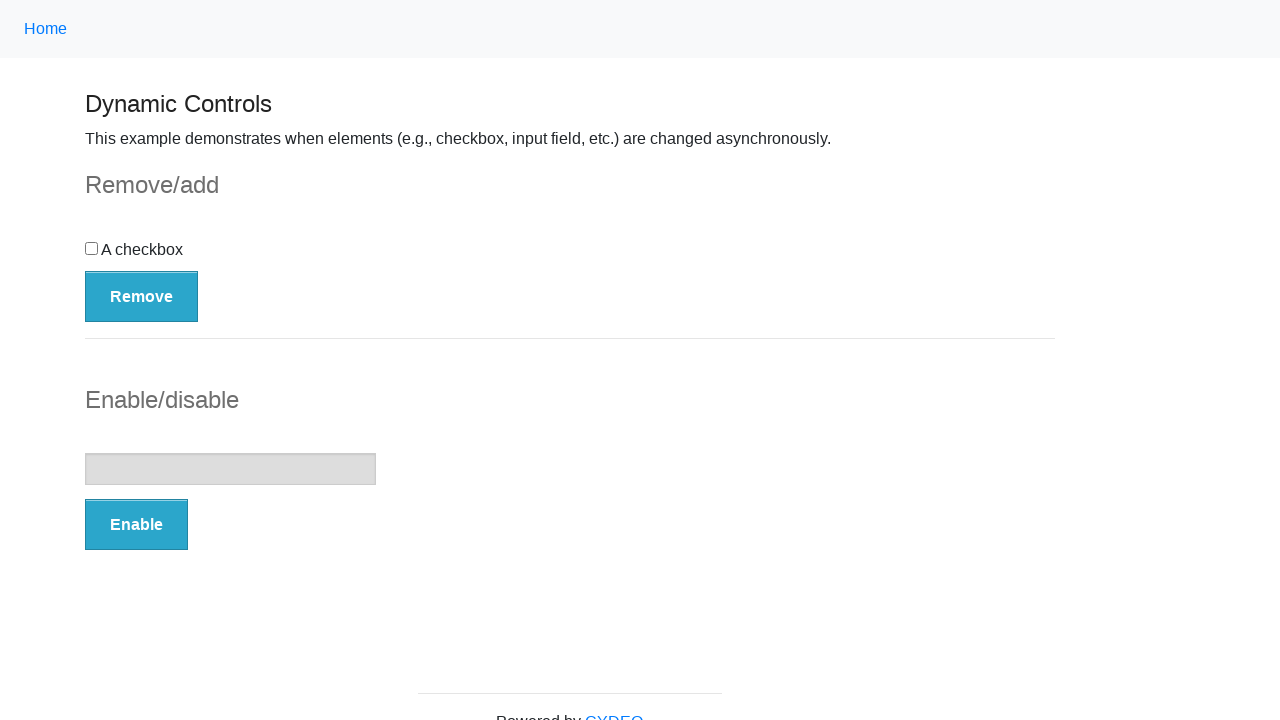

Clicked the Remove button to trigger dynamic control change at (142, 296) on xpath=//button[@onclick='swapCheckbox()']
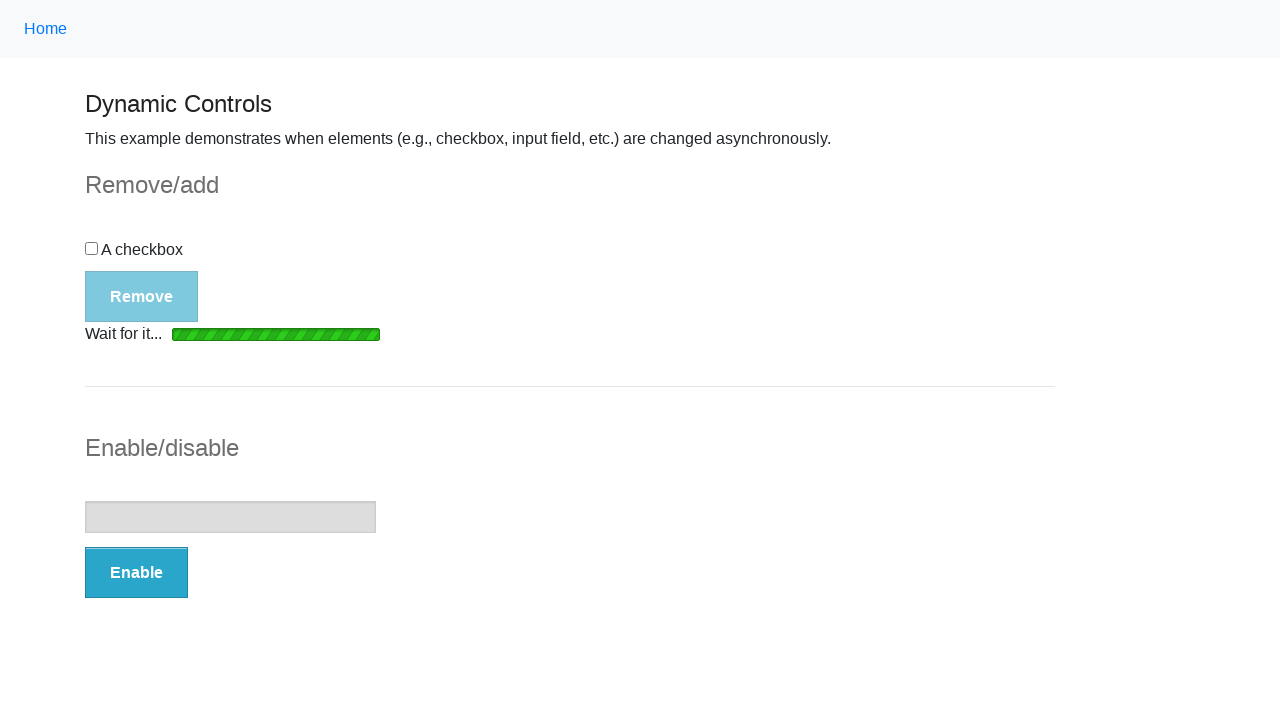

Waited for the 'It's gone!' message confirming checkbox removal
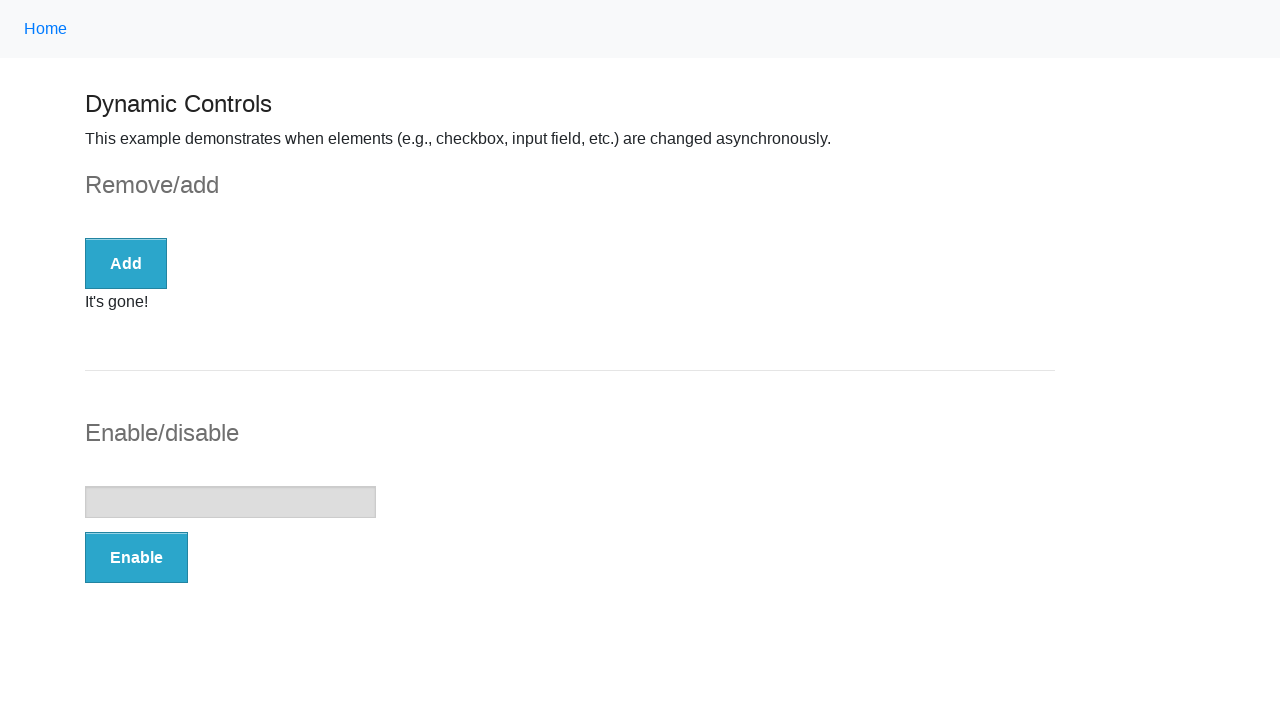

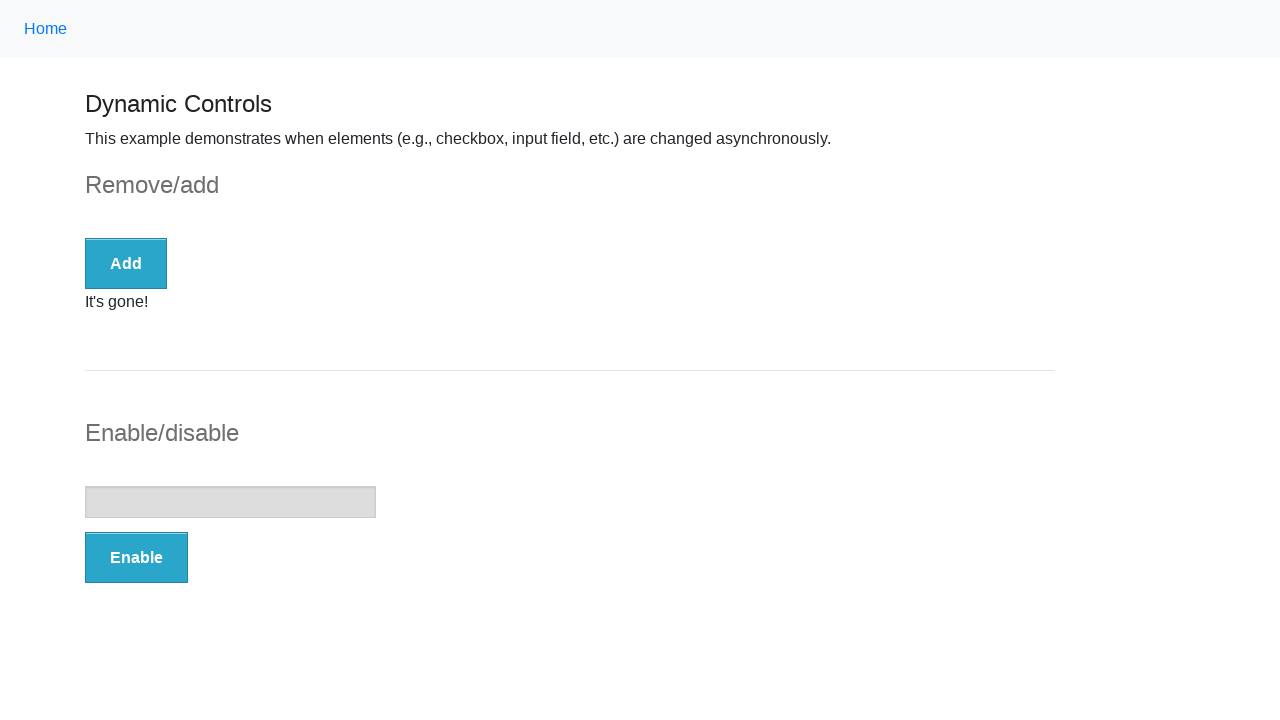